Tests registration form validation when username is empty, expecting "Username is required" error message

Starting URL: https://anatoly-karpovich.github.io/demo-login-form/

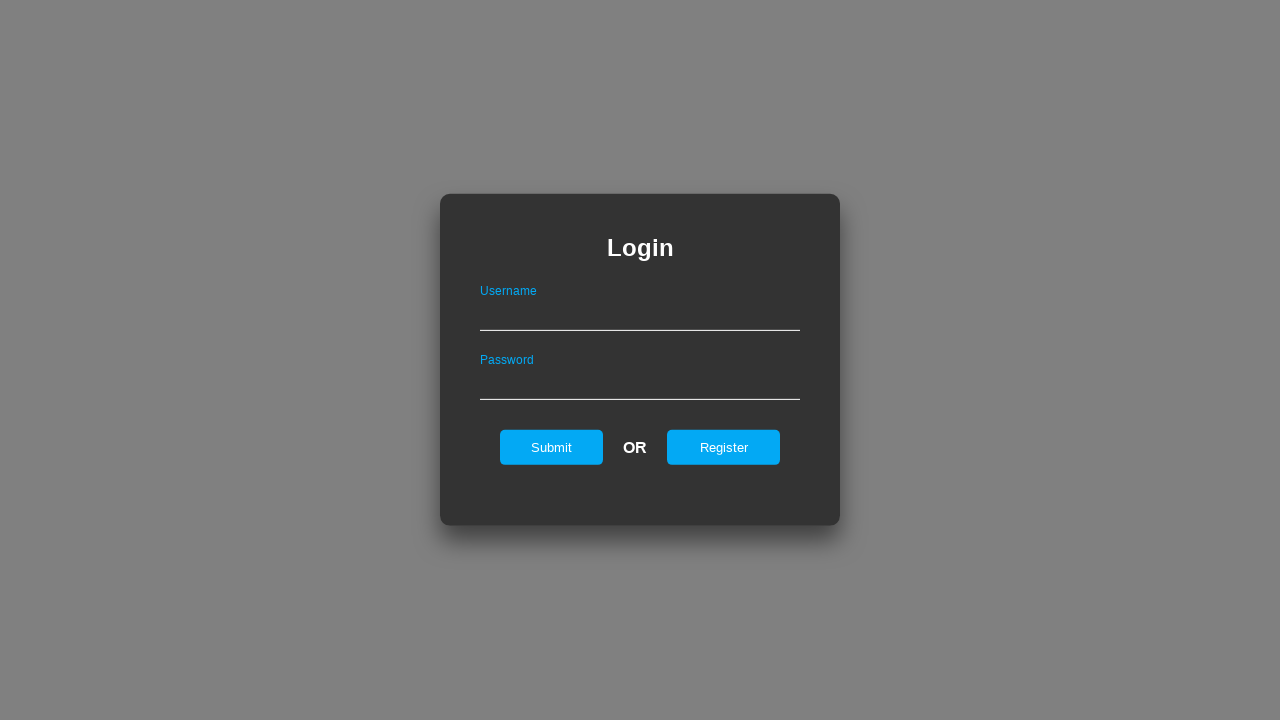

Clicked to open registration form at (724, 447) on #registerOnLogin
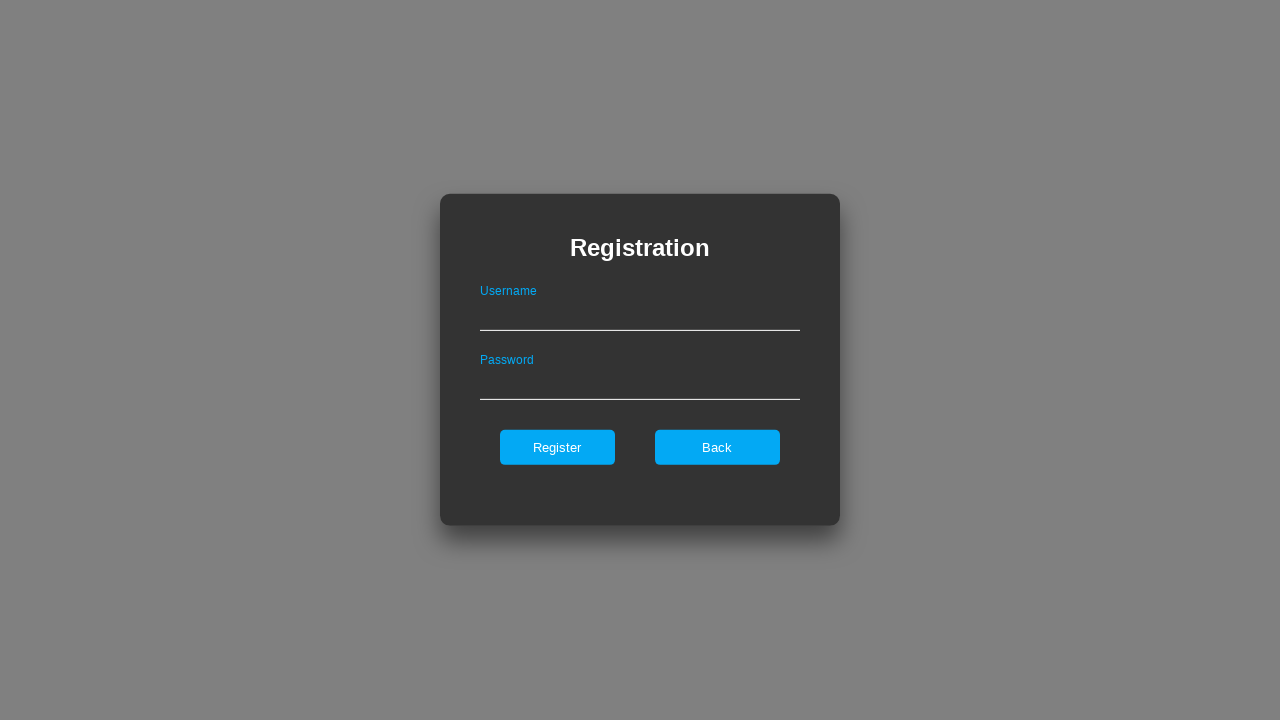

Left username field empty on .registerForm #userNameOnRegister
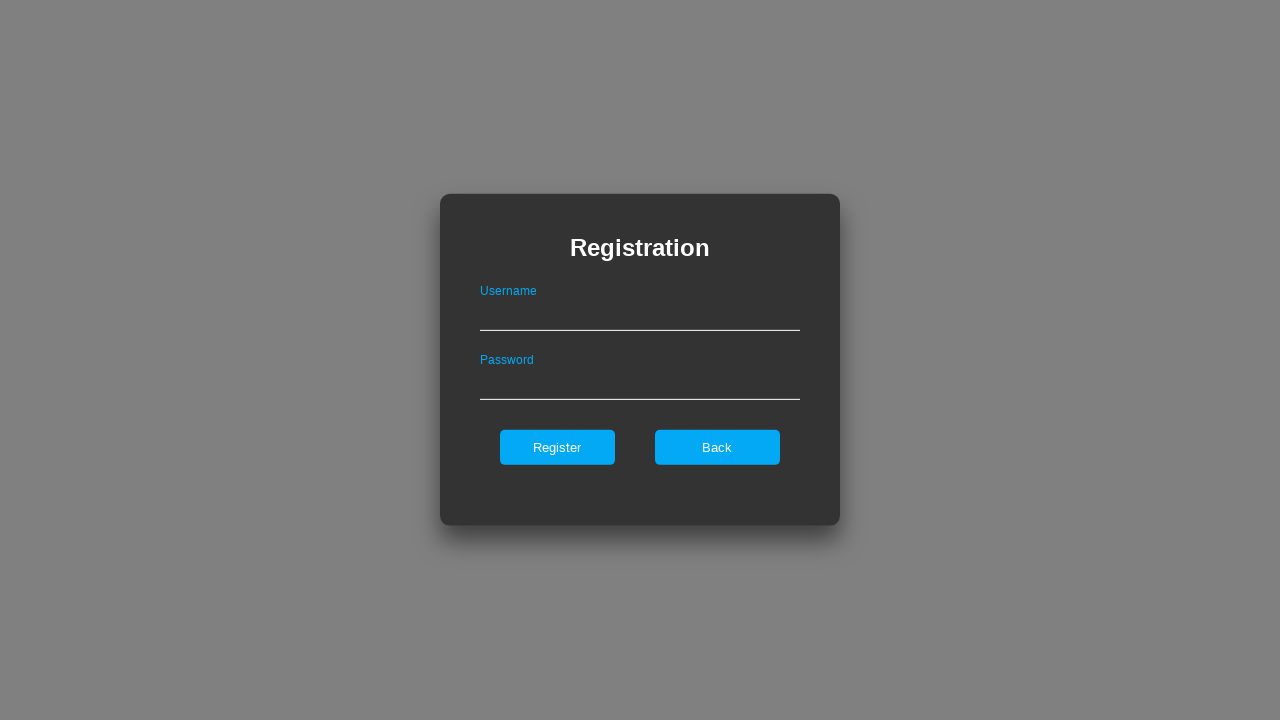

Filled password field with valid password on .registerForm #passwordOnRegister
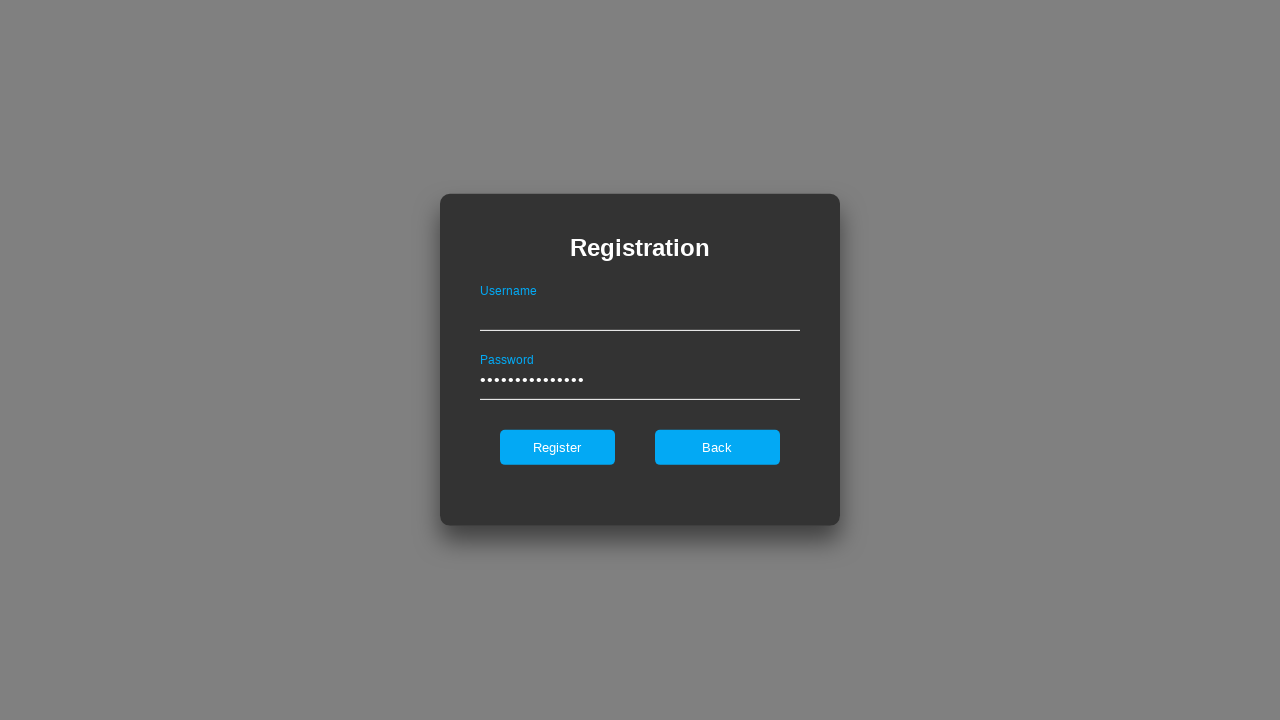

Clicked register button at (557, 447) on .registerForm #register
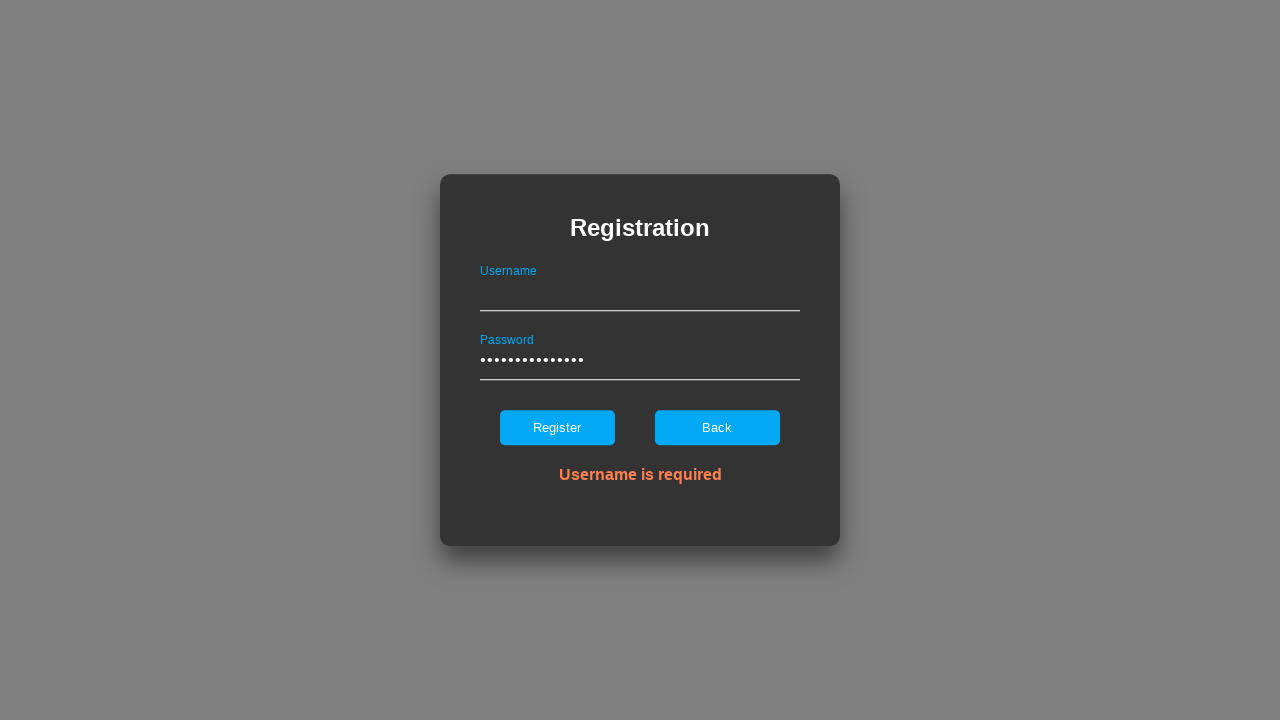

Verified 'Username is required' error message is displayed
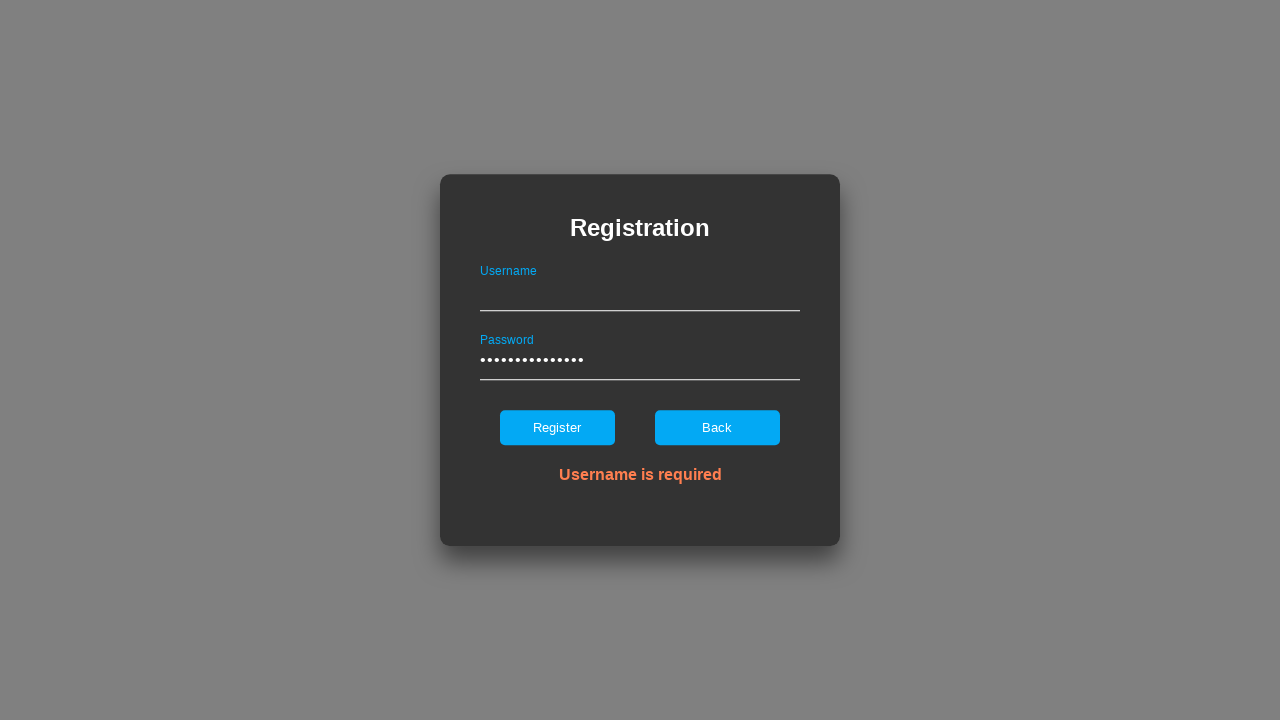

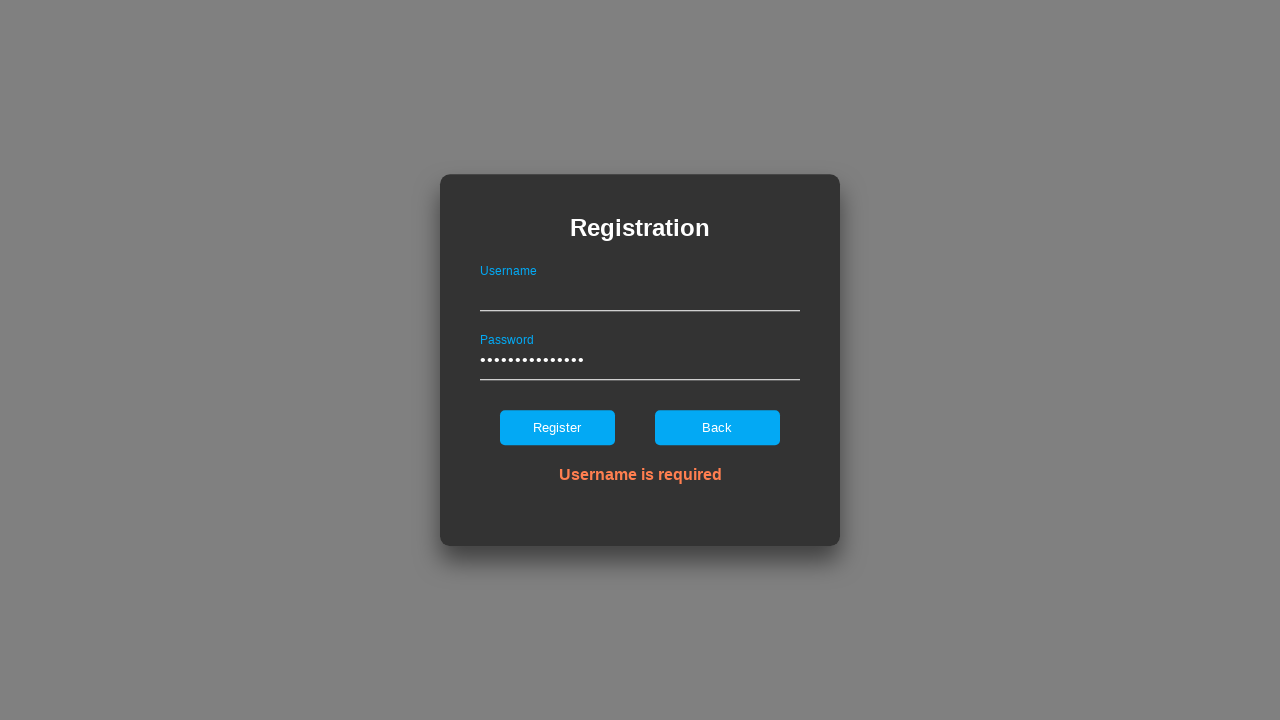